Tests calculator functionality with negative numbers by adding -5 + 3 and verifying the result equals -2

Starting URL: https://testpages.herokuapp.com/styled/calculator

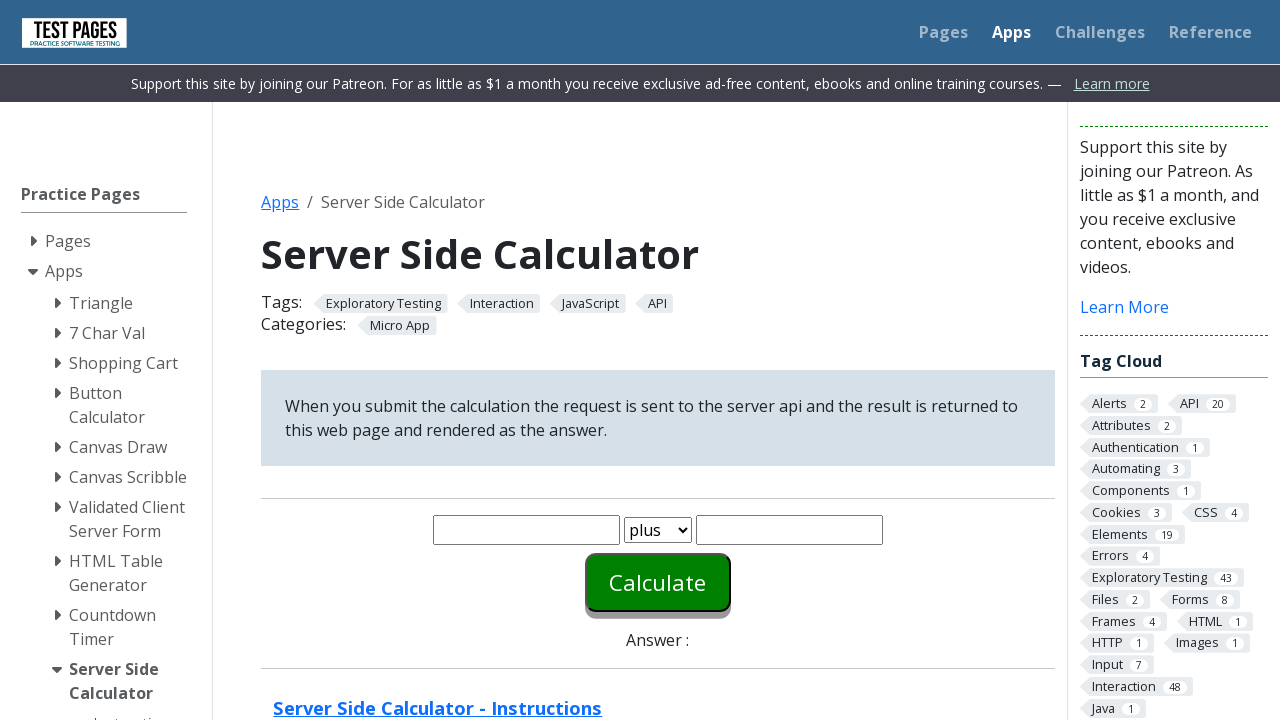

Entered -5 in the first number field on #number1
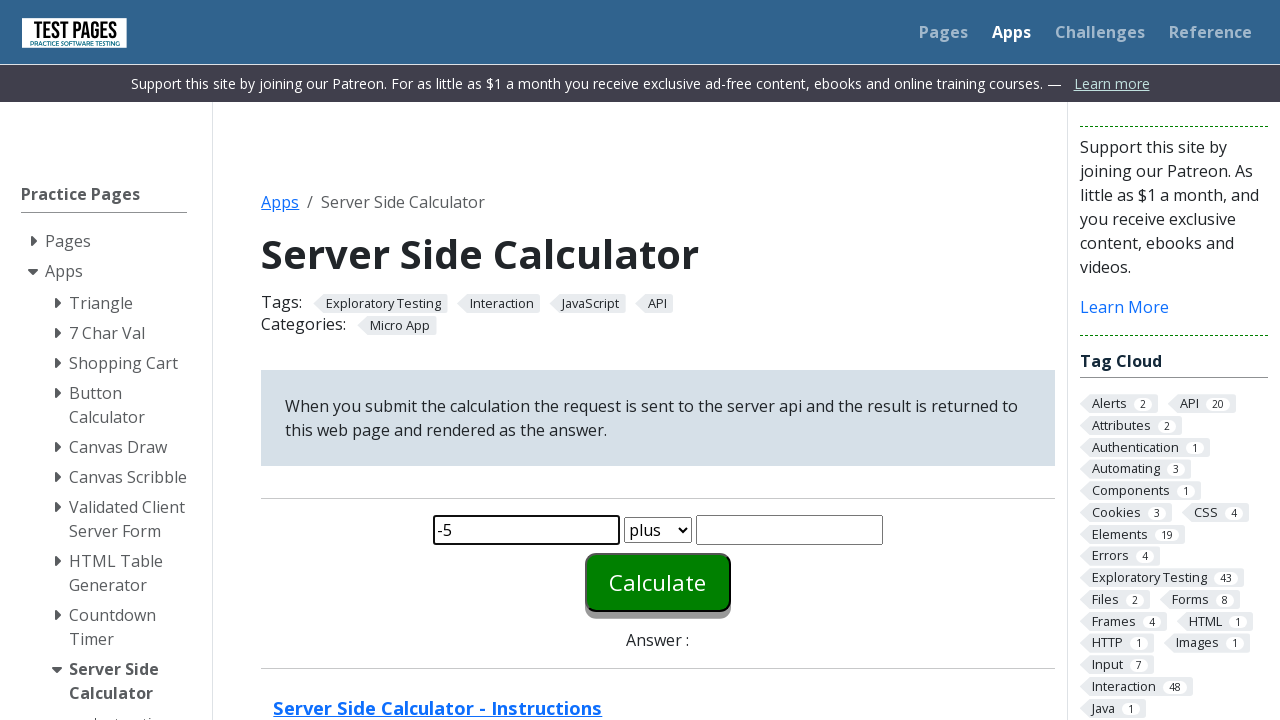

Entered 3 in the second number field on #number2
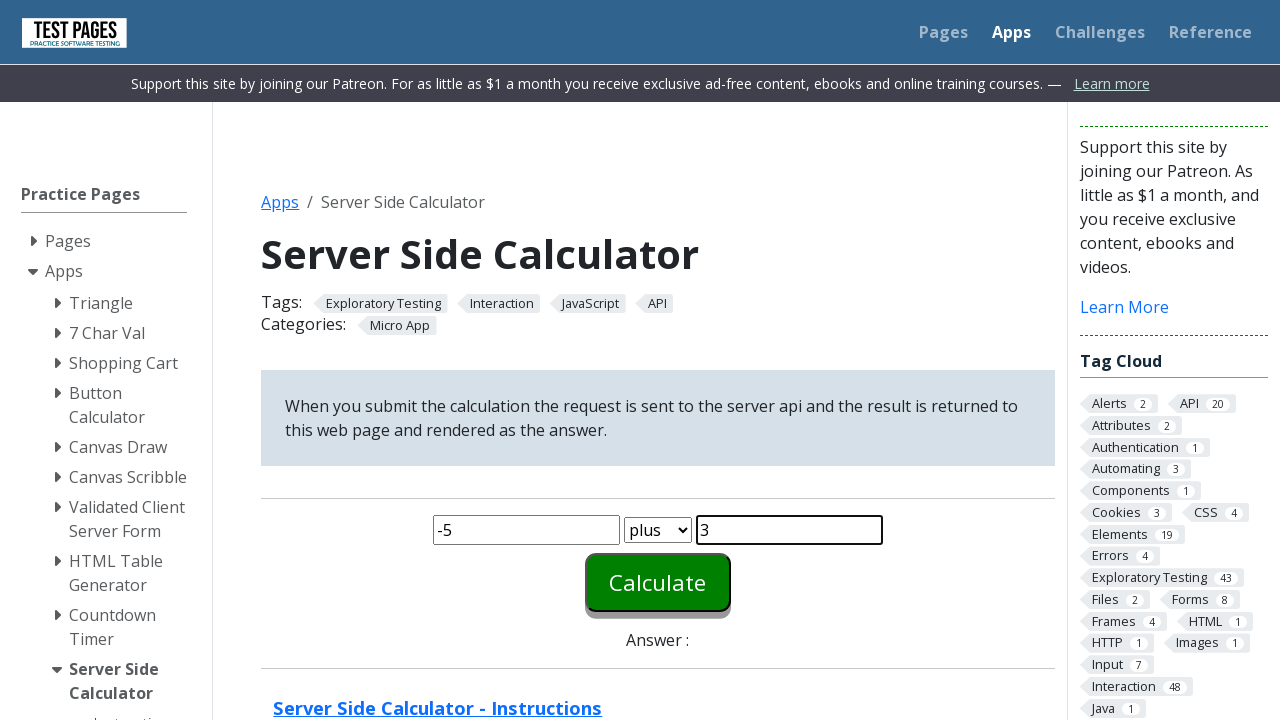

Clicked calculate button to compute -5 + 3 at (658, 582) on #calculate
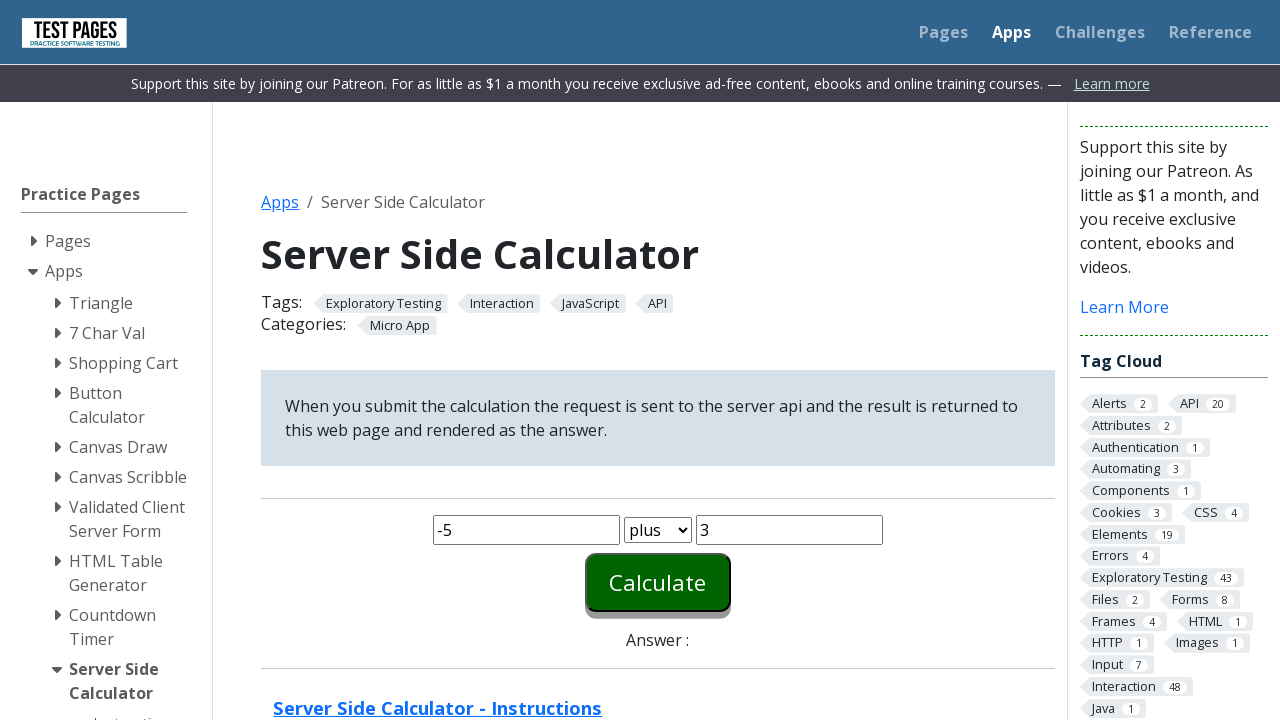

Result answer element appeared on page
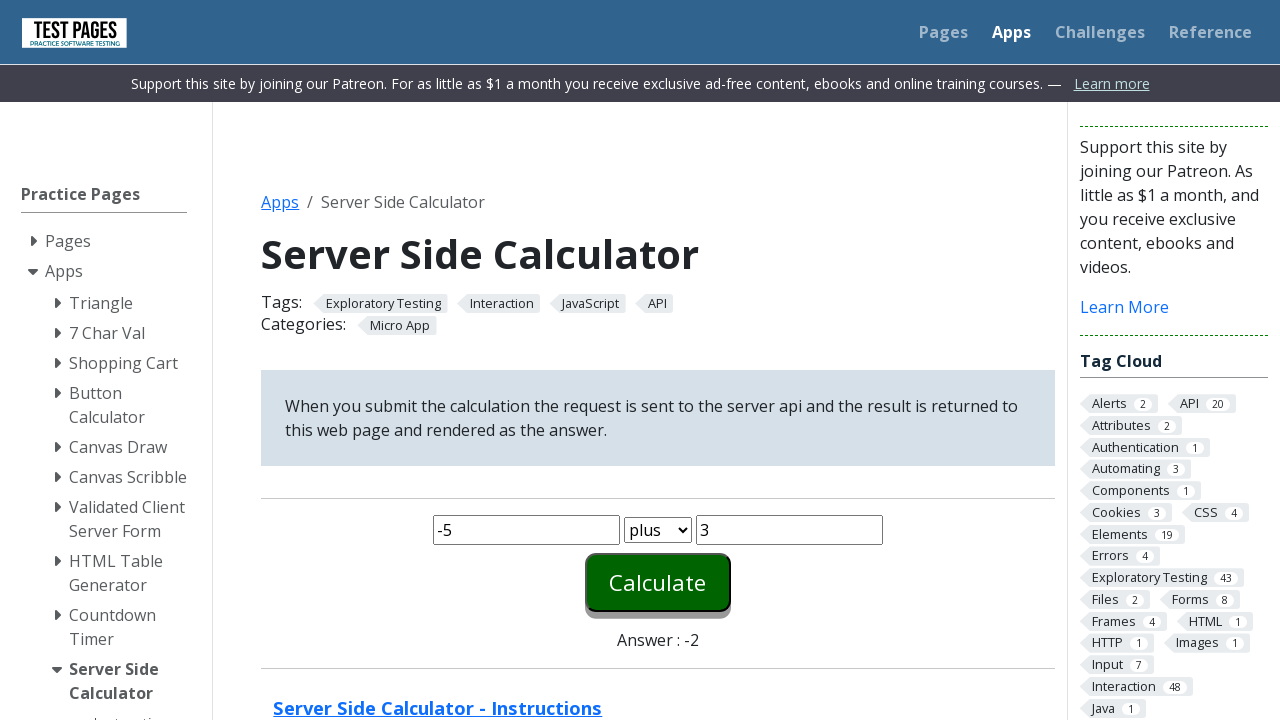

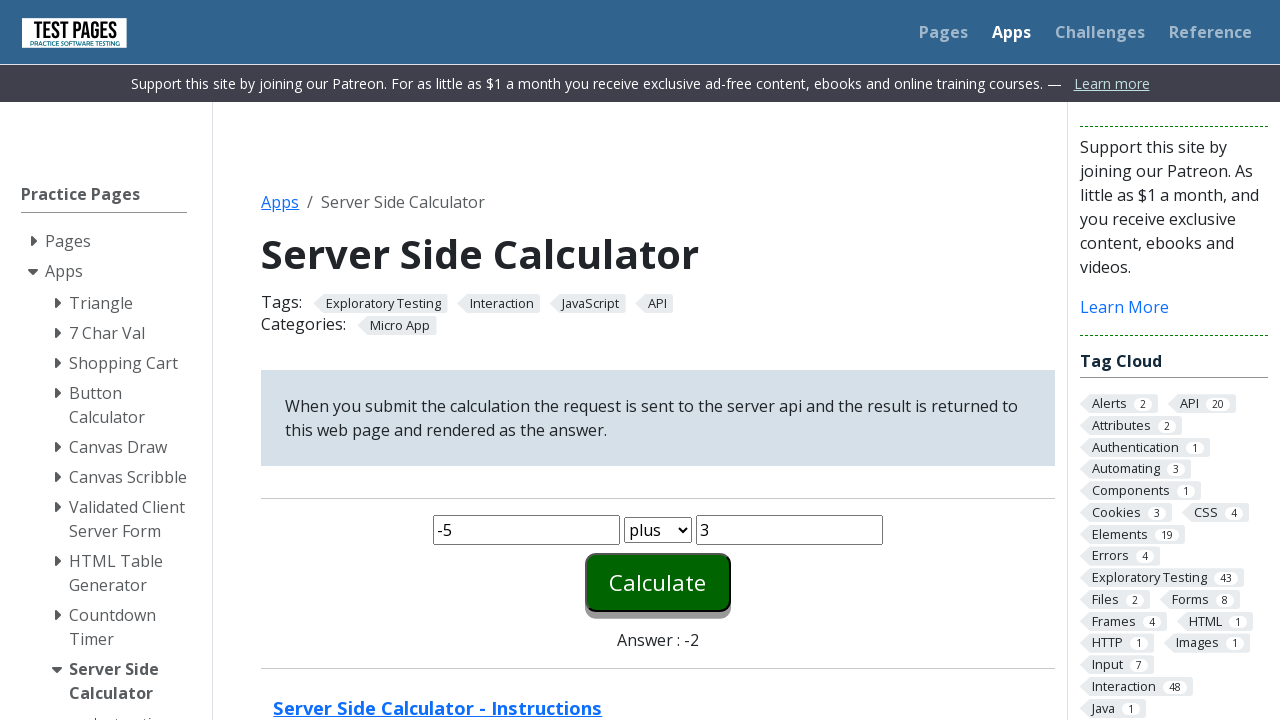